Tests drag and drop by offset functionality by dragging an element to a specific position relative to its starting point

Starting URL: https://jqueryui.com/resources/demos/draggable/default.html

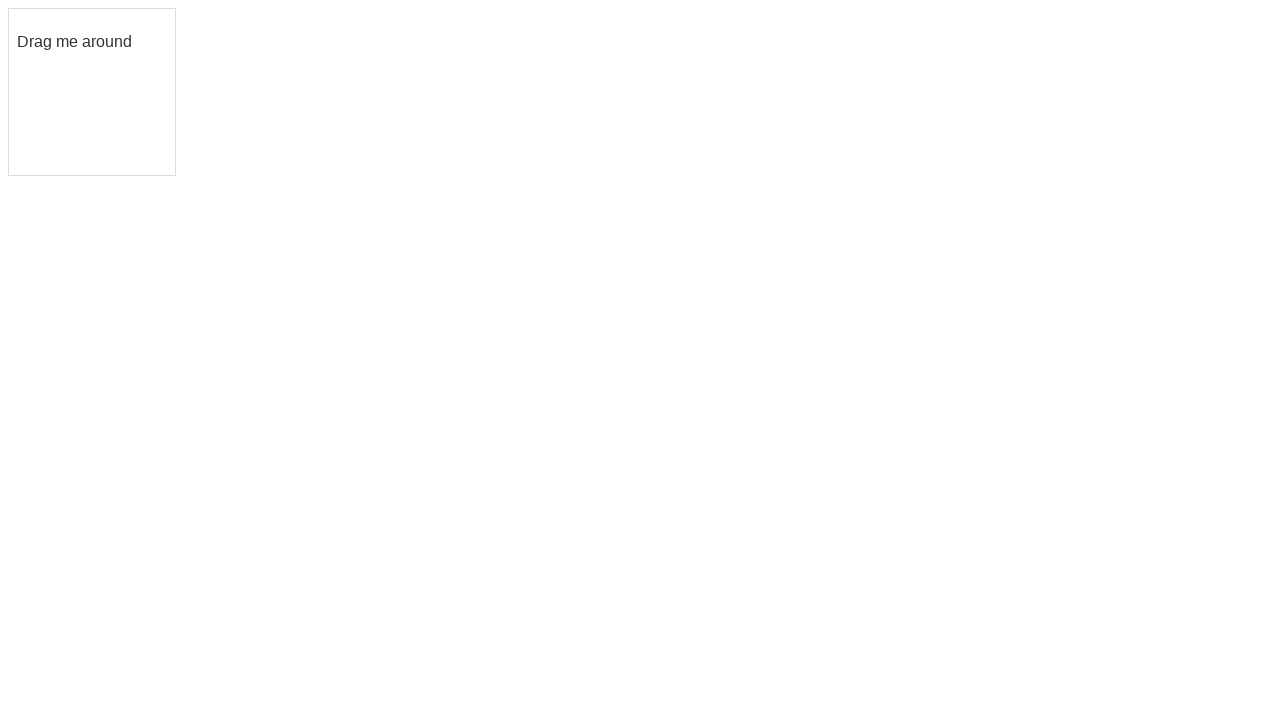

Located the draggable element
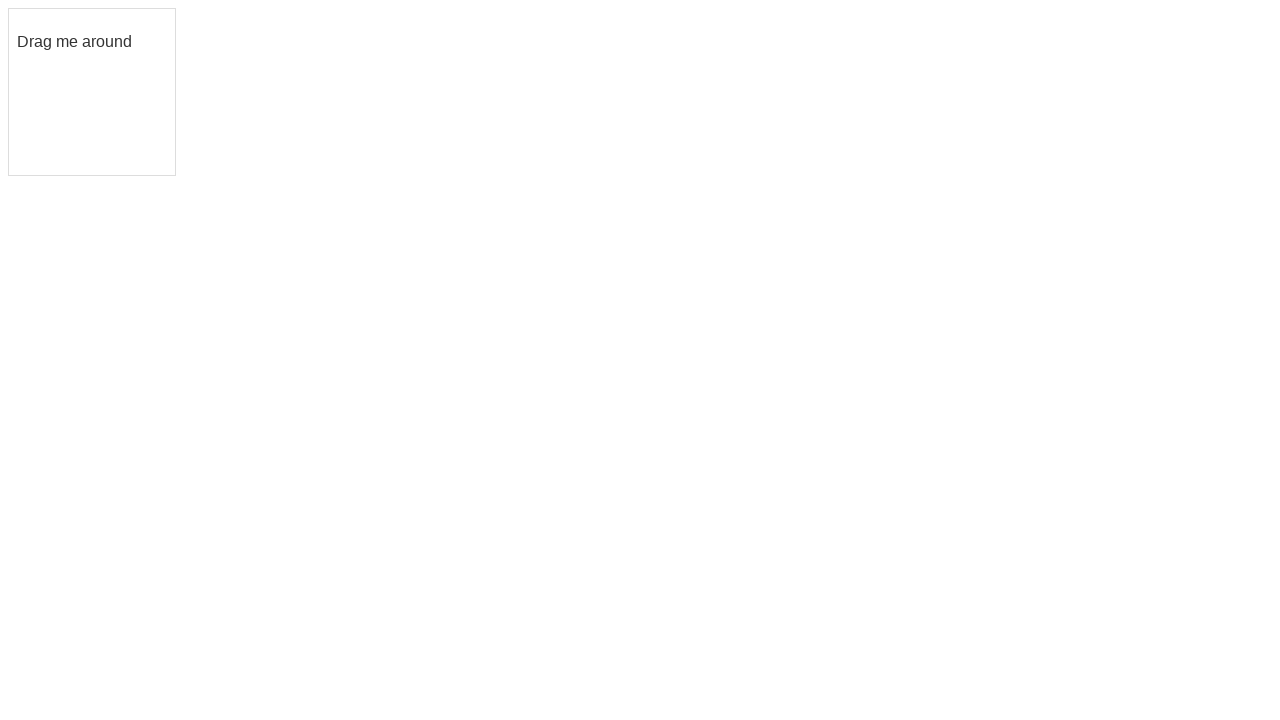

Draggable element is now visible
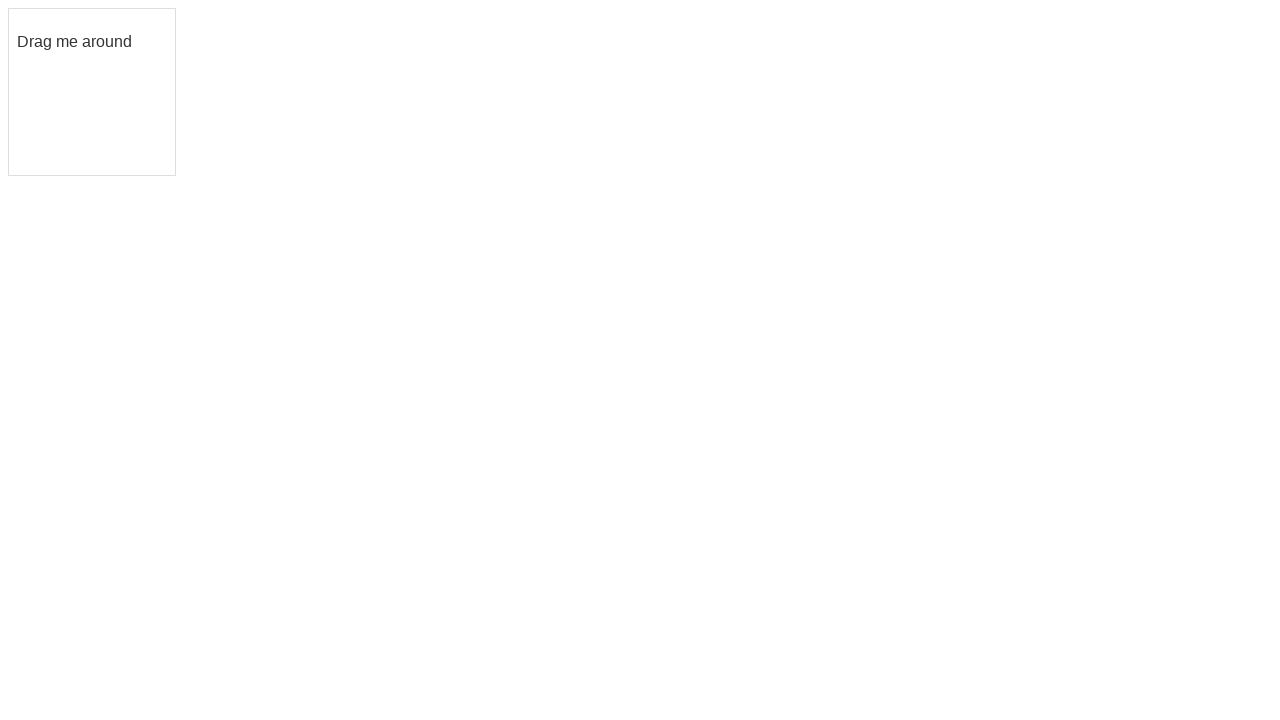

Retrieved bounding box coordinates of the draggable element
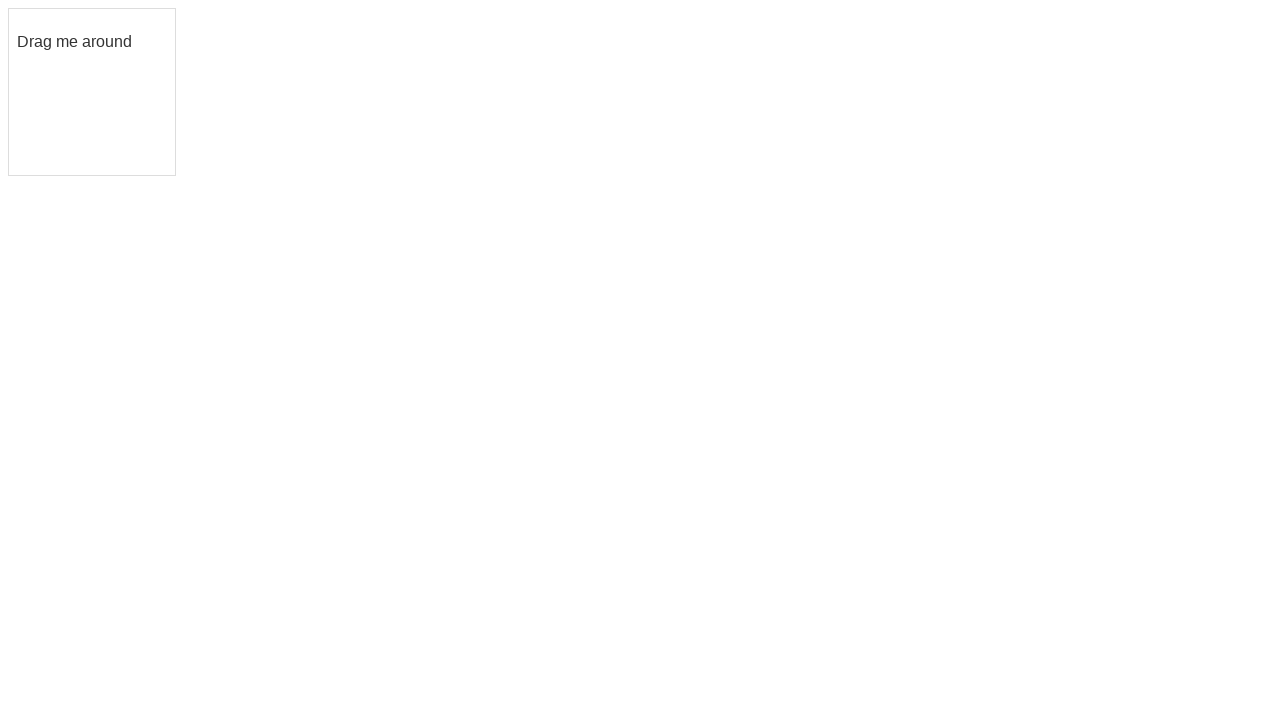

Moved mouse to center of draggable element at (92, 92)
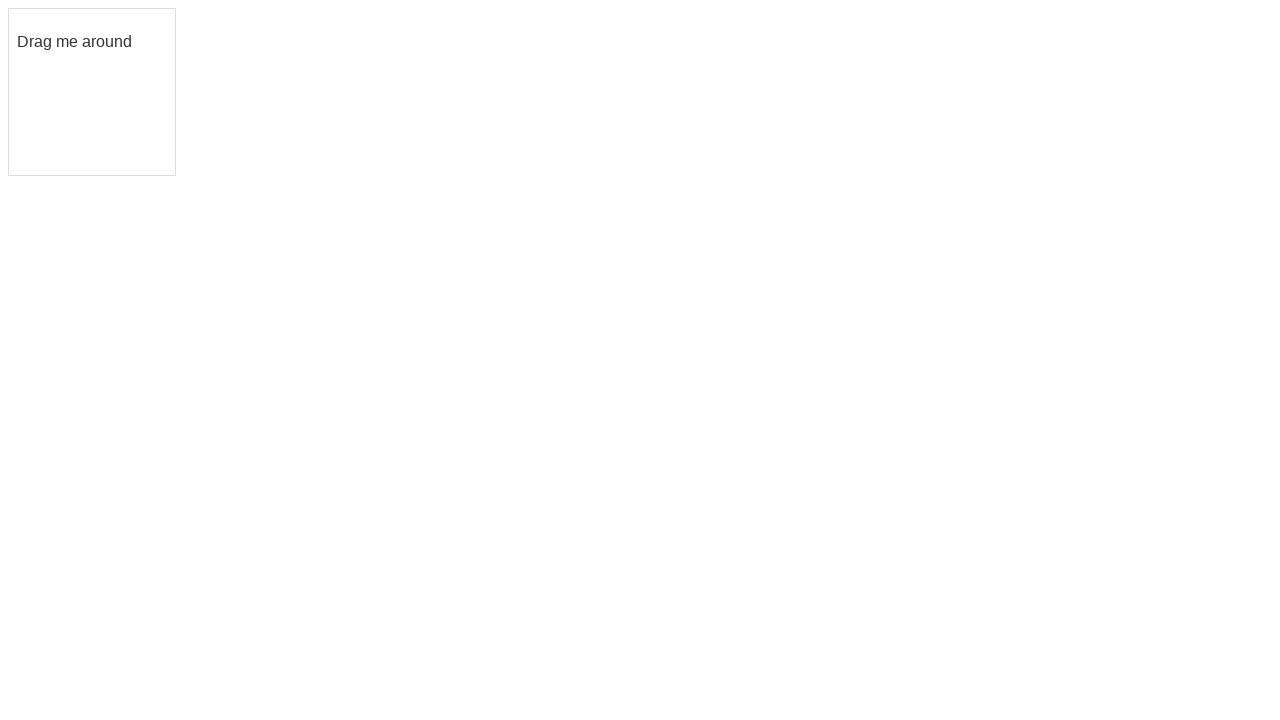

Pressed mouse button down to start drag at (92, 92)
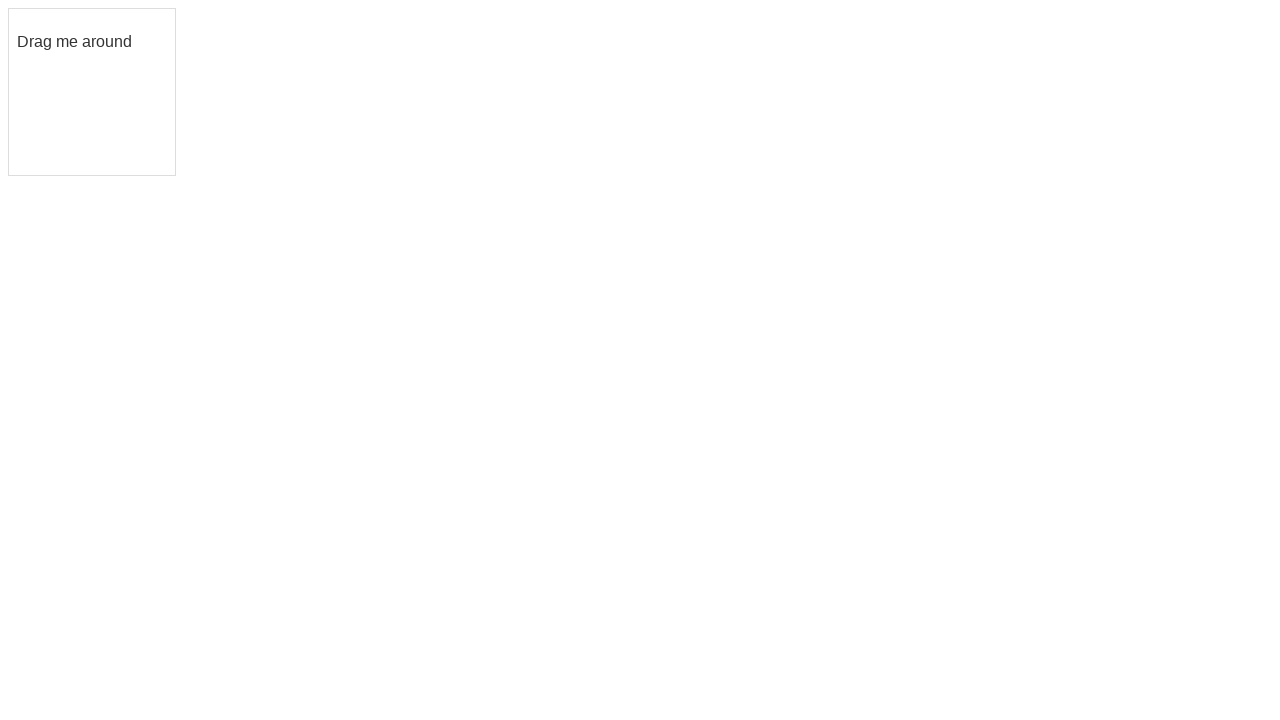

Dragged element 1000px right and 100px down at (1092, 192)
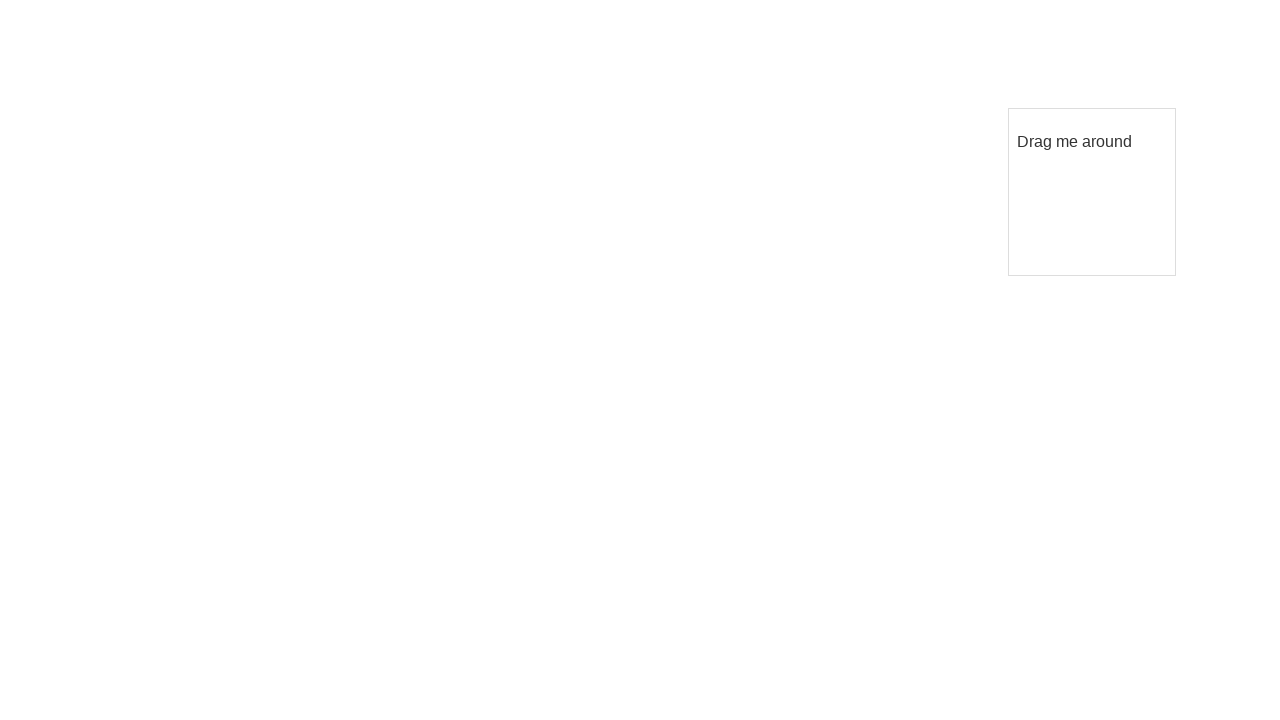

Released mouse button to complete drag operation at (1092, 192)
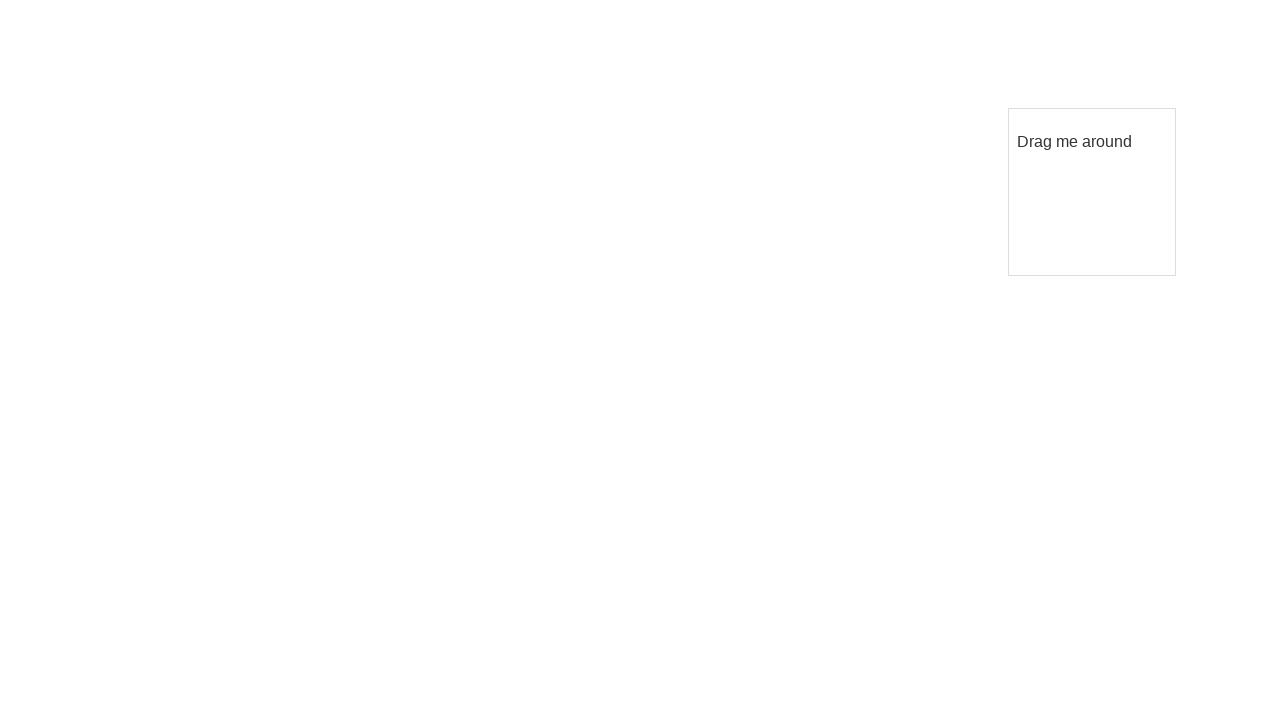

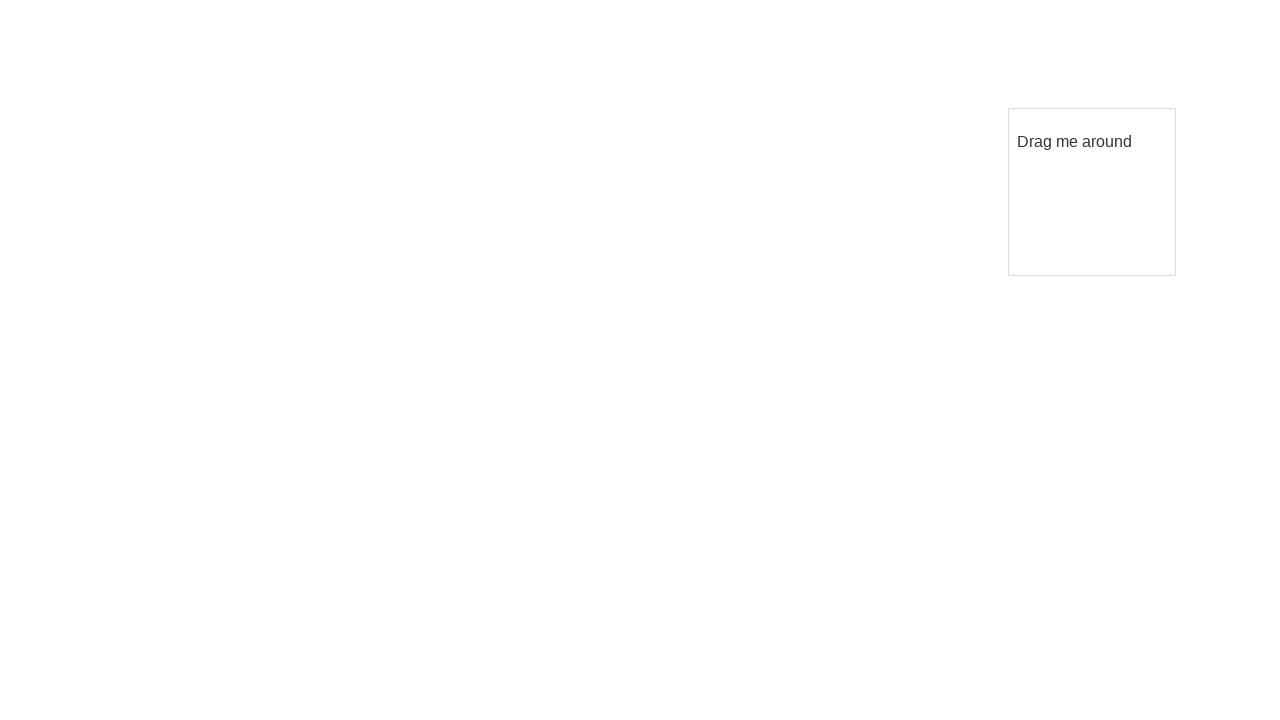